Navigates to W3Schools website and performs page scrolling actions (page down twice, then page up once) to test keyboard navigation

Starting URL: https://www.w3schools.com/

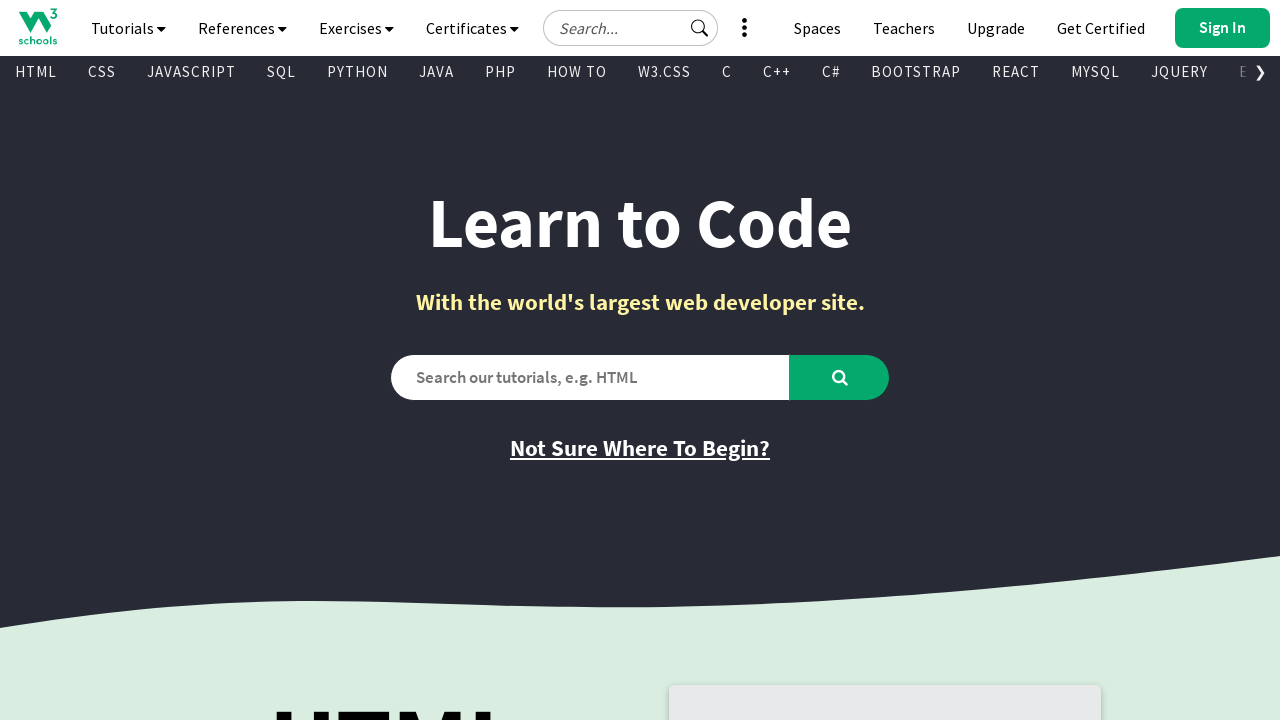

Navigated to W3Schools website
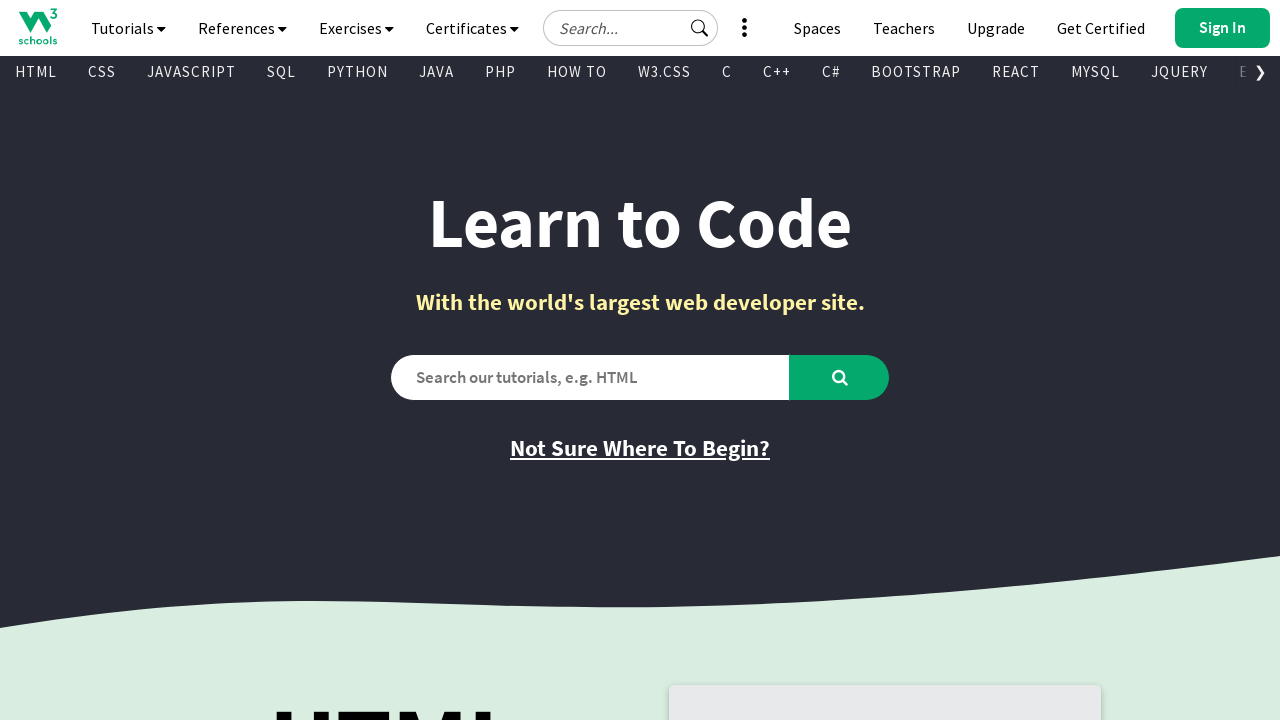

Pressed PageDown to scroll down (first time)
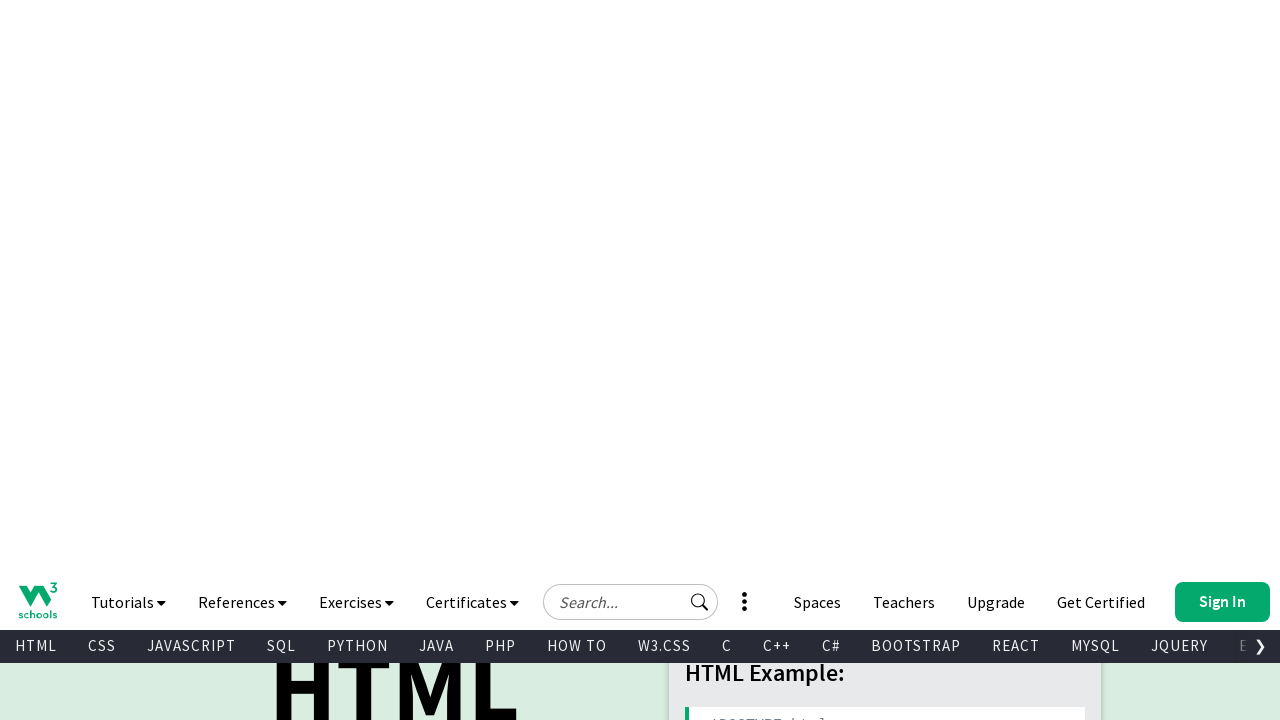

Pressed PageDown to scroll down (second time)
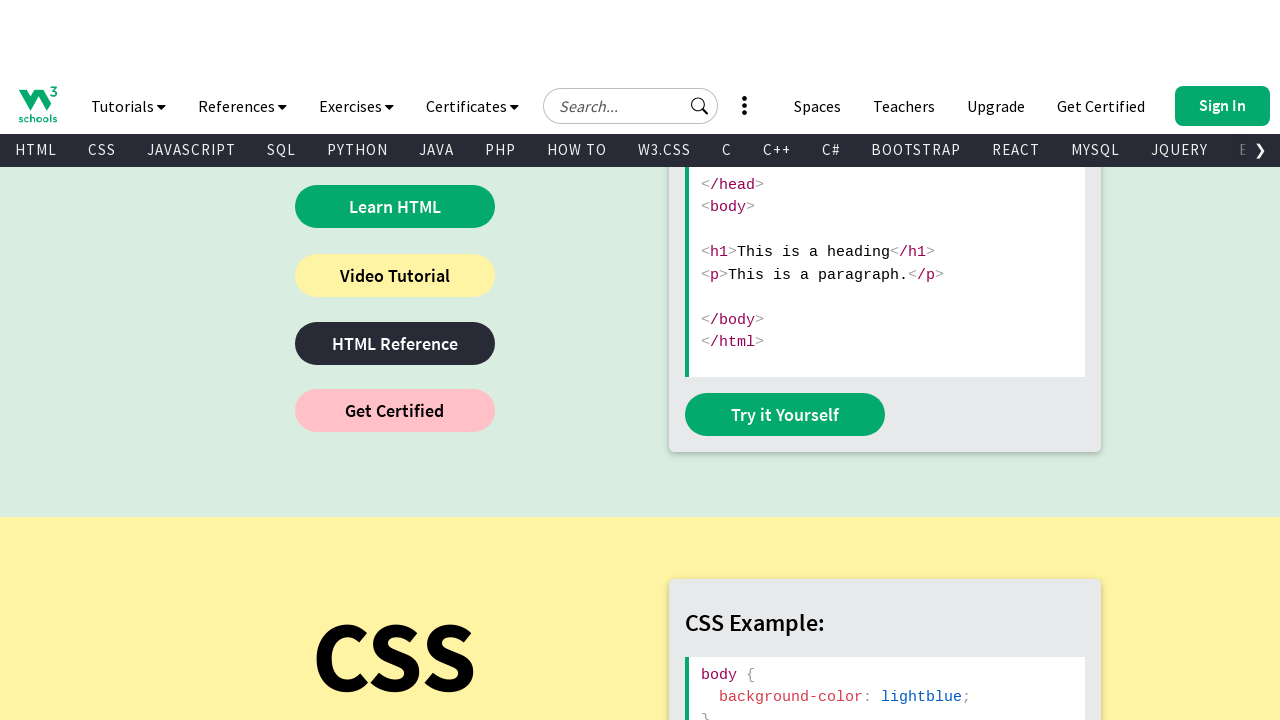

Pressed PageUp to scroll up
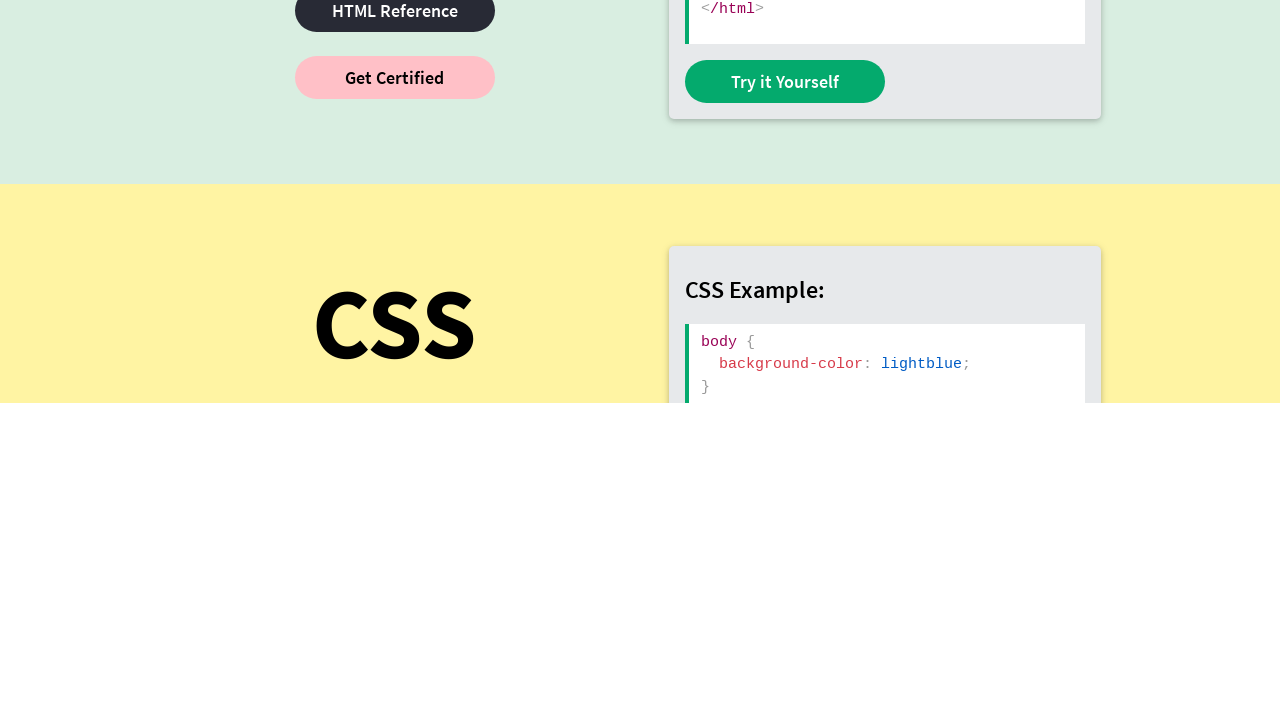

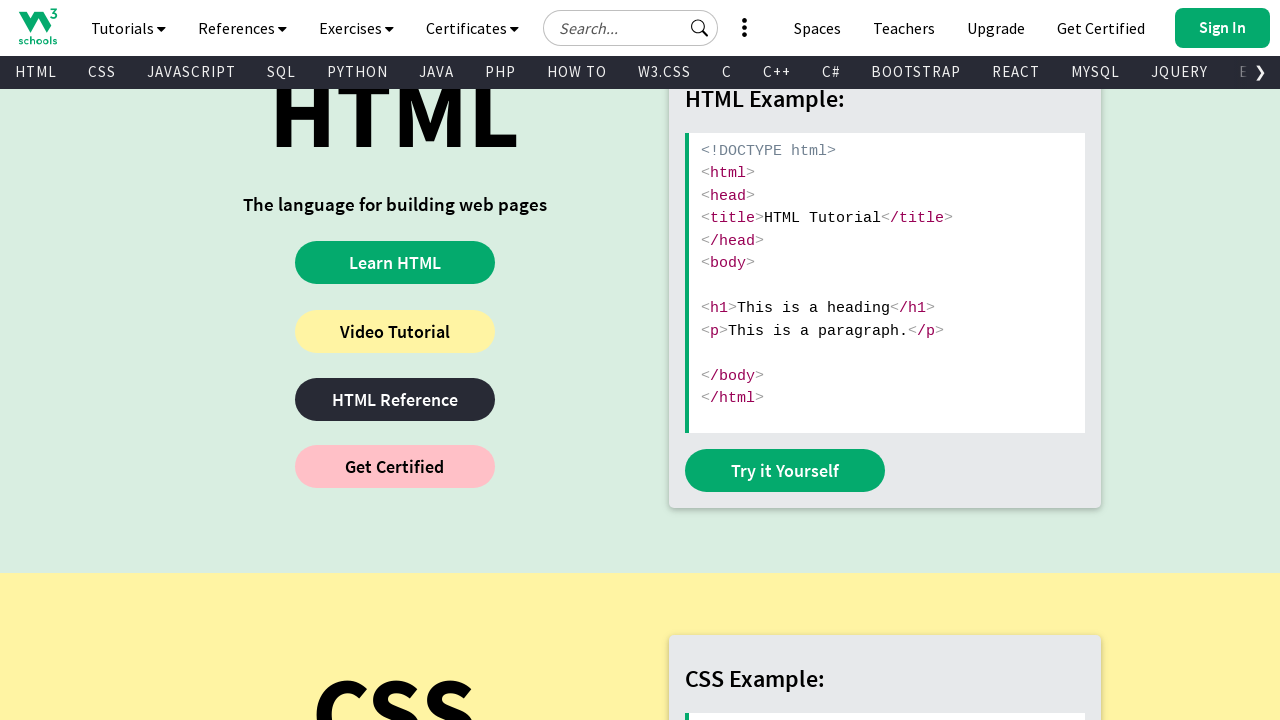